Tests JavaScript scrolling functionality by scrolling the page down by 500 pixels and then scrolling within a specific table element with fixed header

Starting URL: https://rahulshettyacademy.com/AutomationPractice/

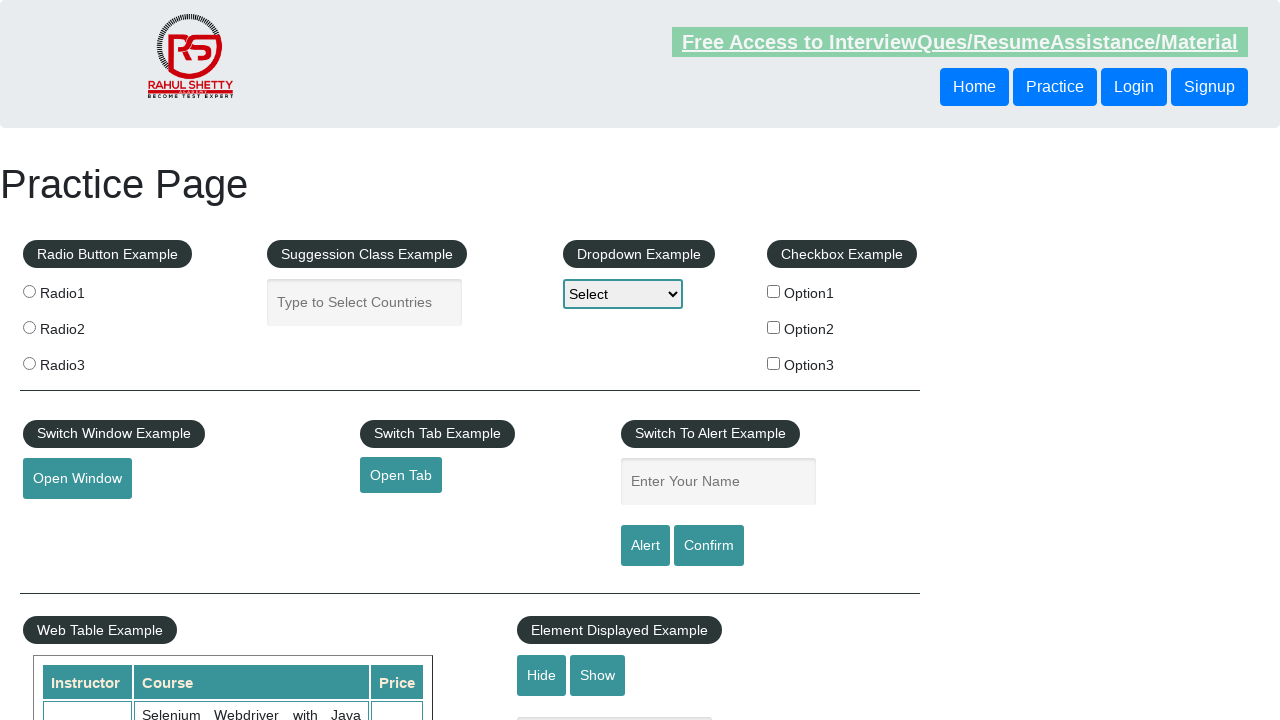

Scrolled page down by 500 pixels using JavaScript
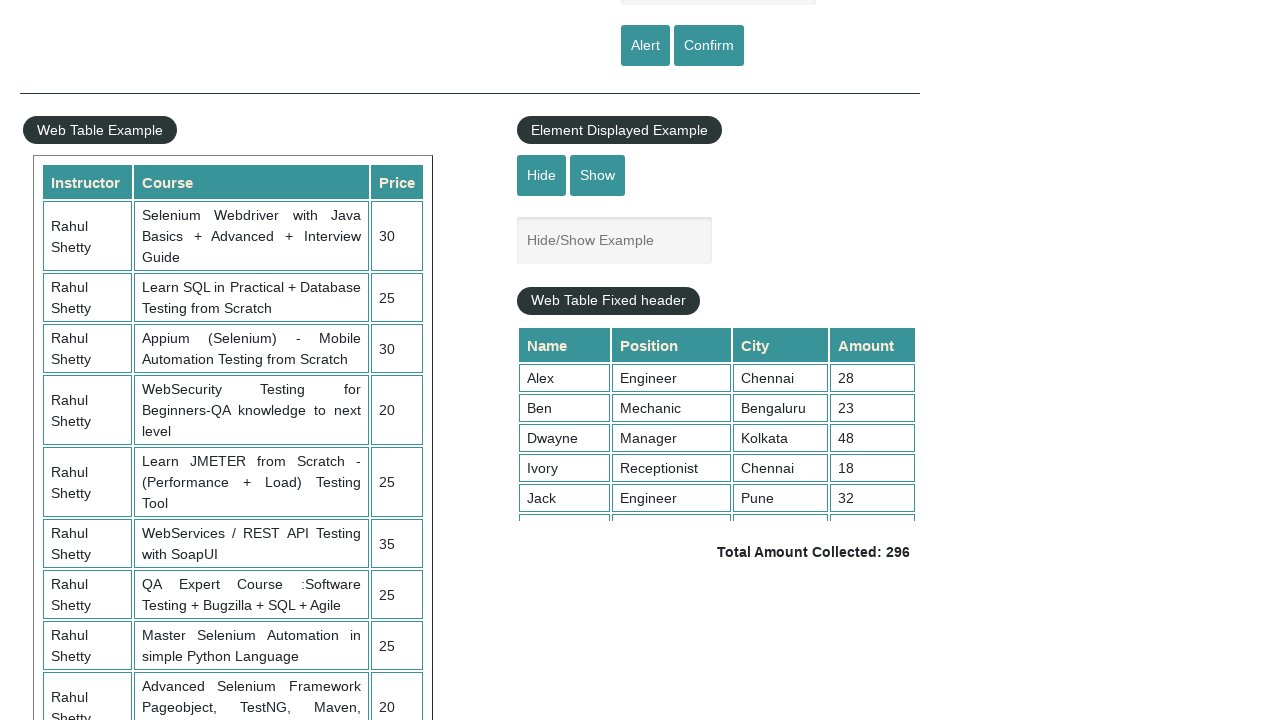

Waited 1 second for page scroll to complete
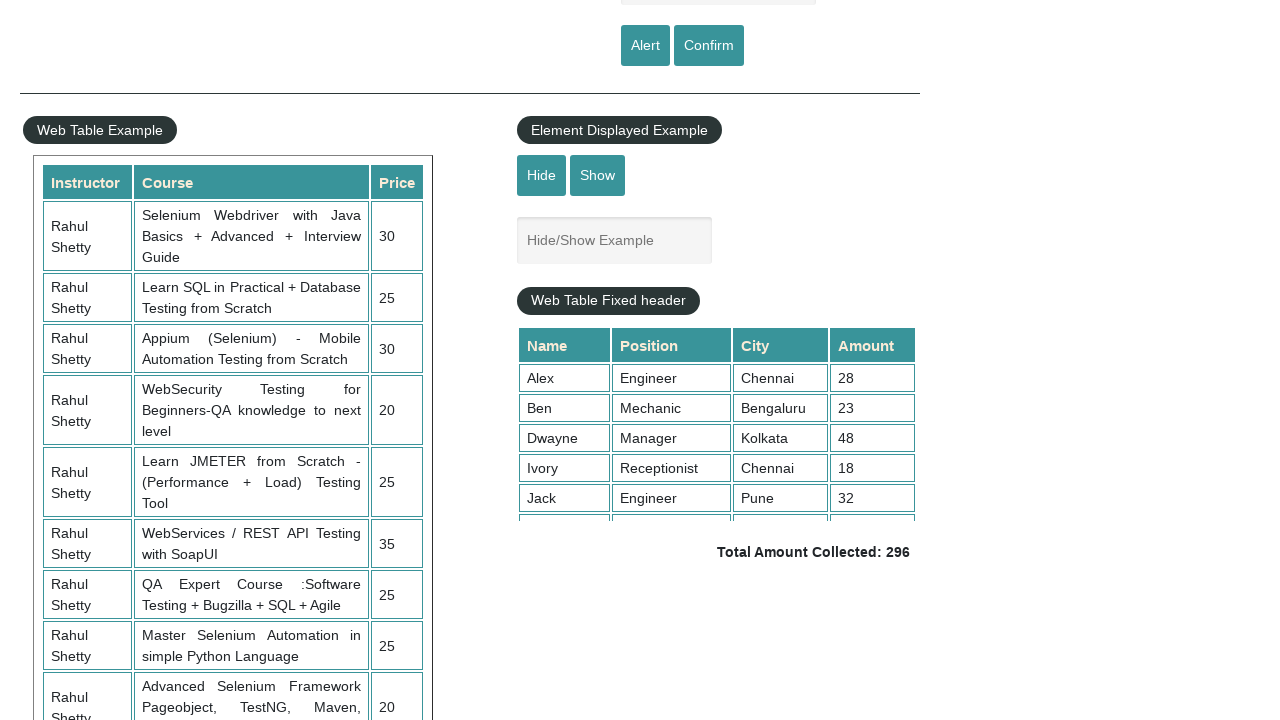

Scrolled table element with fixed header down to position 3000
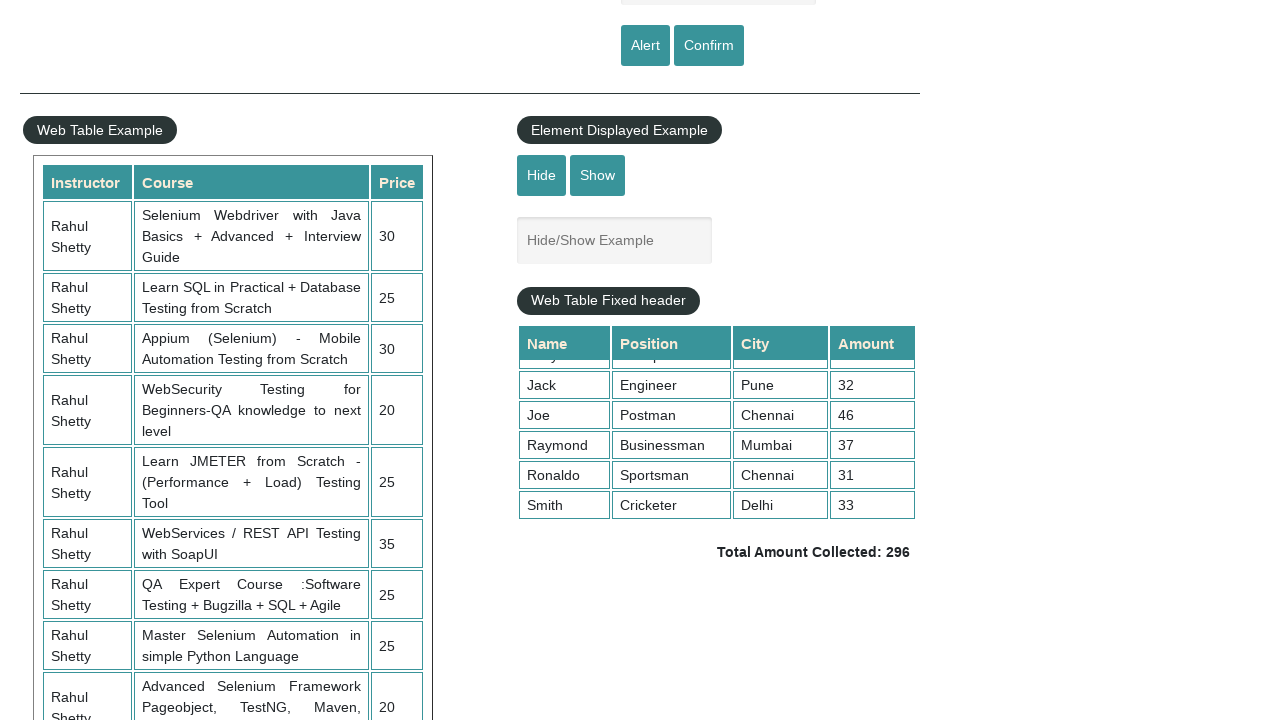

Waited 1 second for table scroll to complete
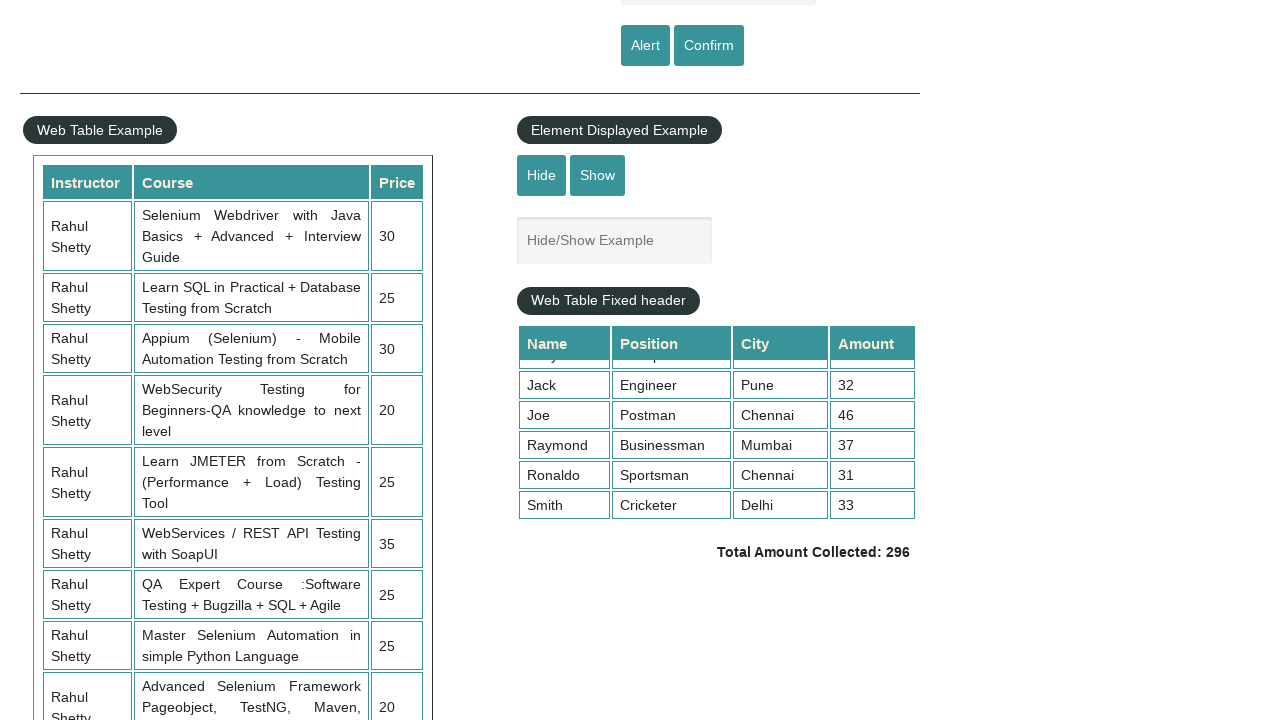

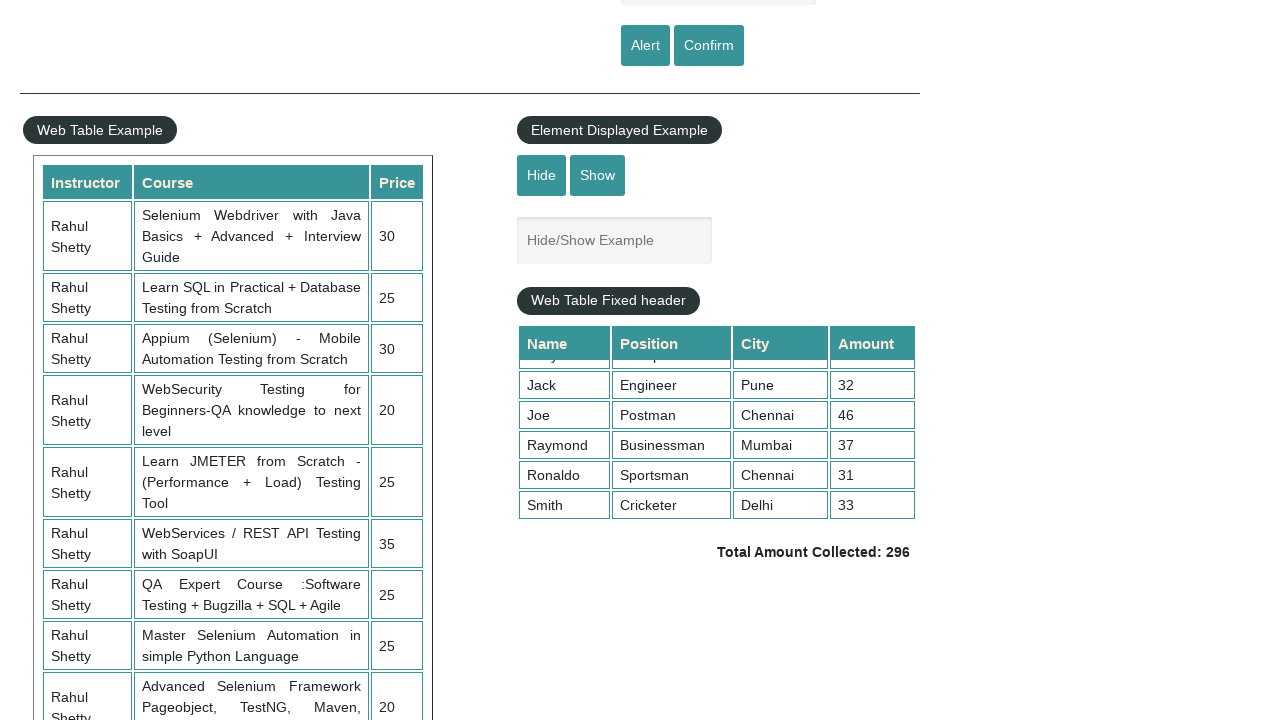